Tests editing a todo item by double-clicking, changing the text, and pressing Enter

Starting URL: https://demo.playwright.dev/todomvc

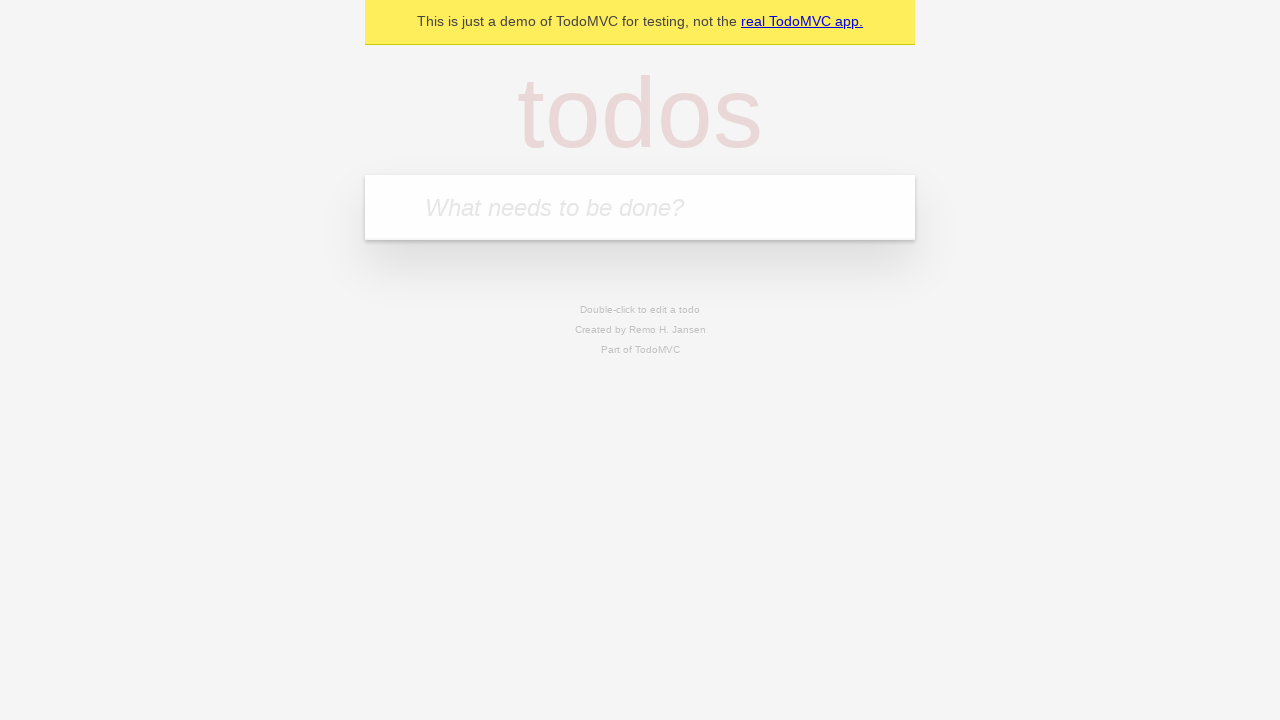

Filled todo input with 'buy some cheese' on internal:attr=[placeholder="What needs to be done?"i]
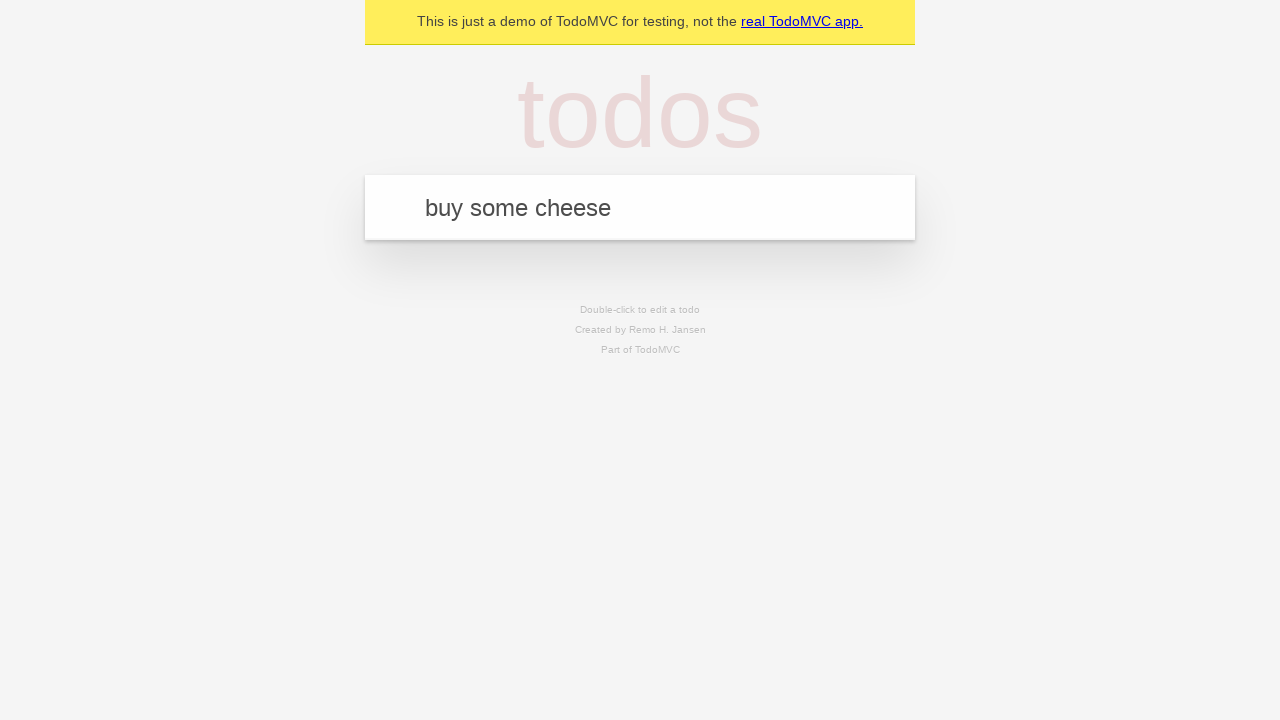

Pressed Enter to add first todo 'buy some cheese' on internal:attr=[placeholder="What needs to be done?"i]
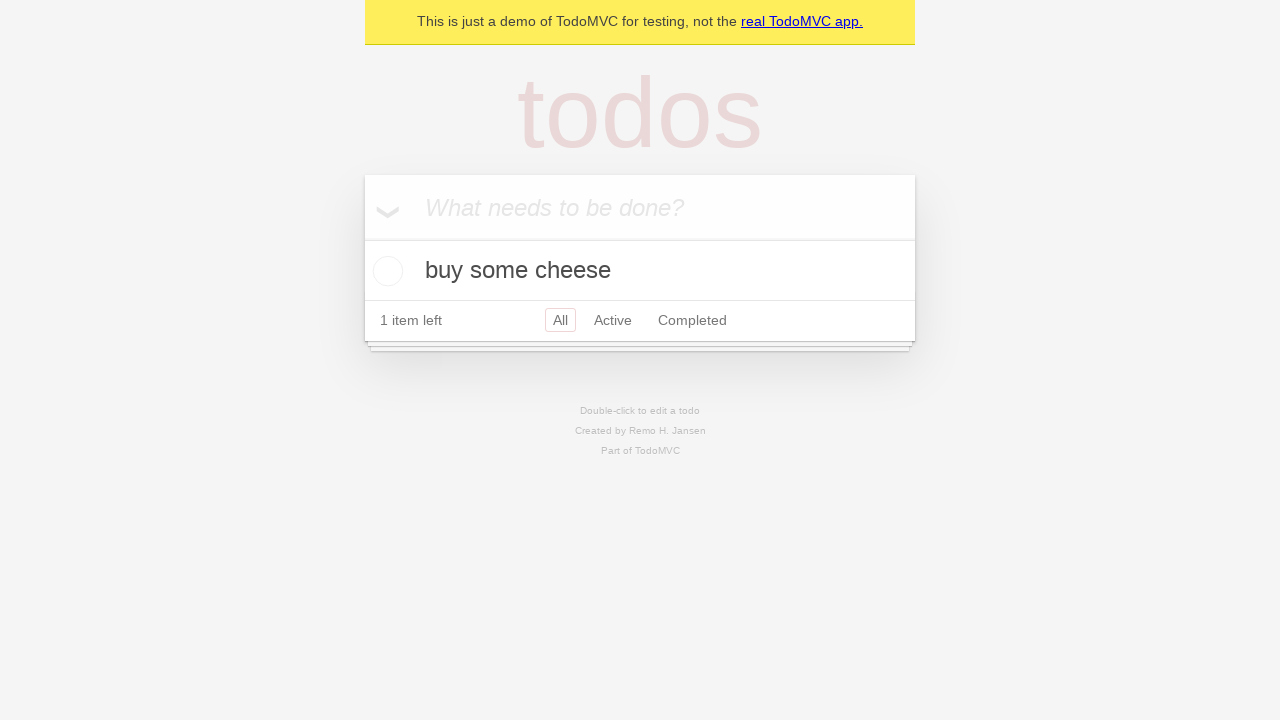

Filled todo input with 'feed the cat' on internal:attr=[placeholder="What needs to be done?"i]
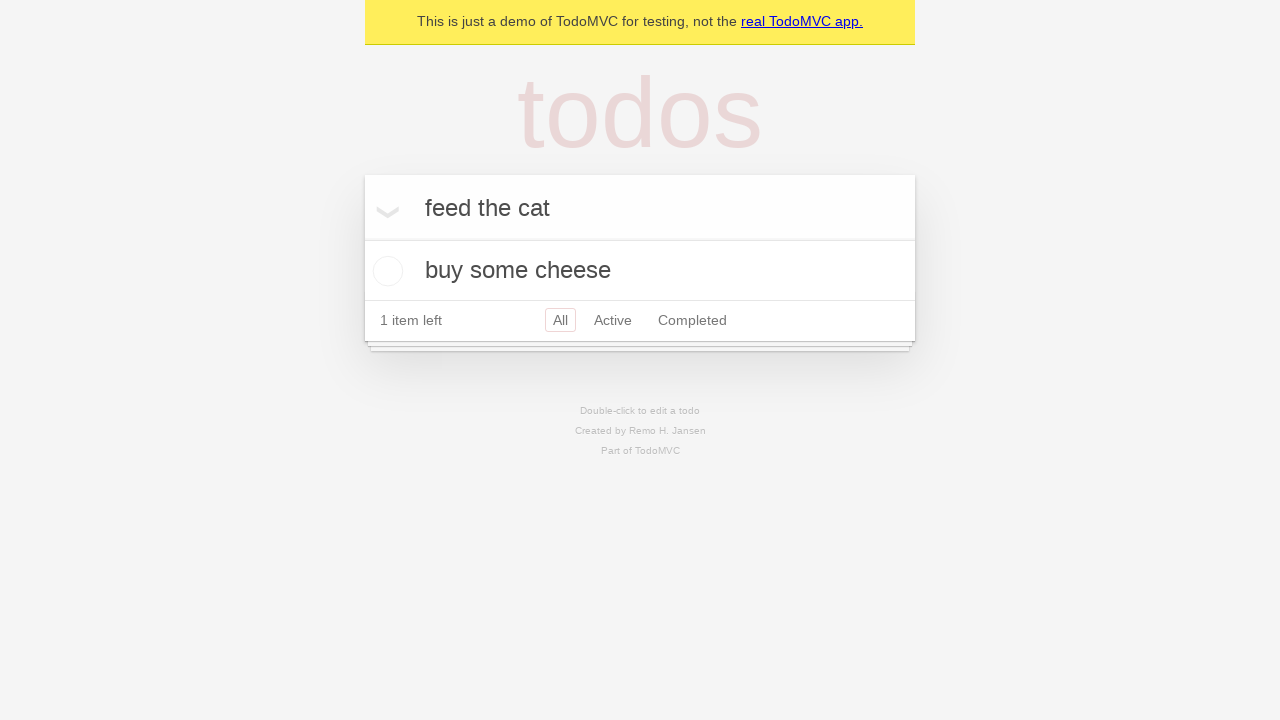

Pressed Enter to add second todo 'feed the cat' on internal:attr=[placeholder="What needs to be done?"i]
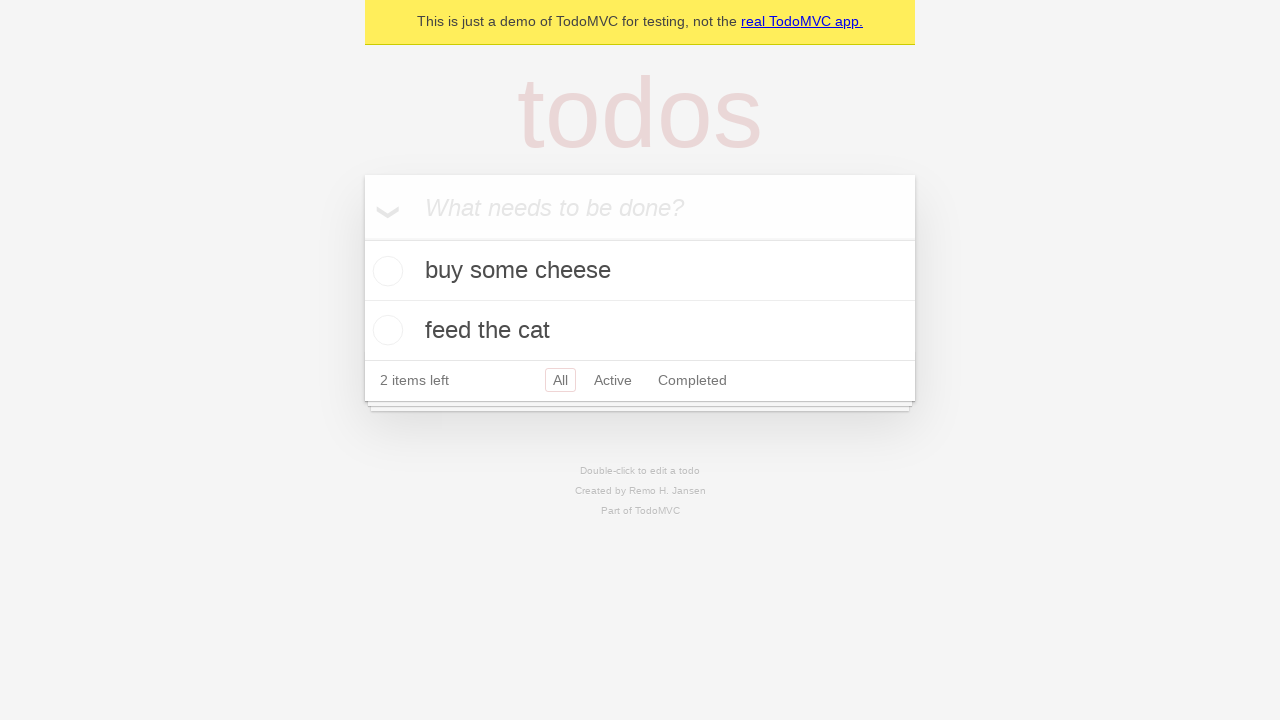

Filled todo input with 'book a doctors appointment' on internal:attr=[placeholder="What needs to be done?"i]
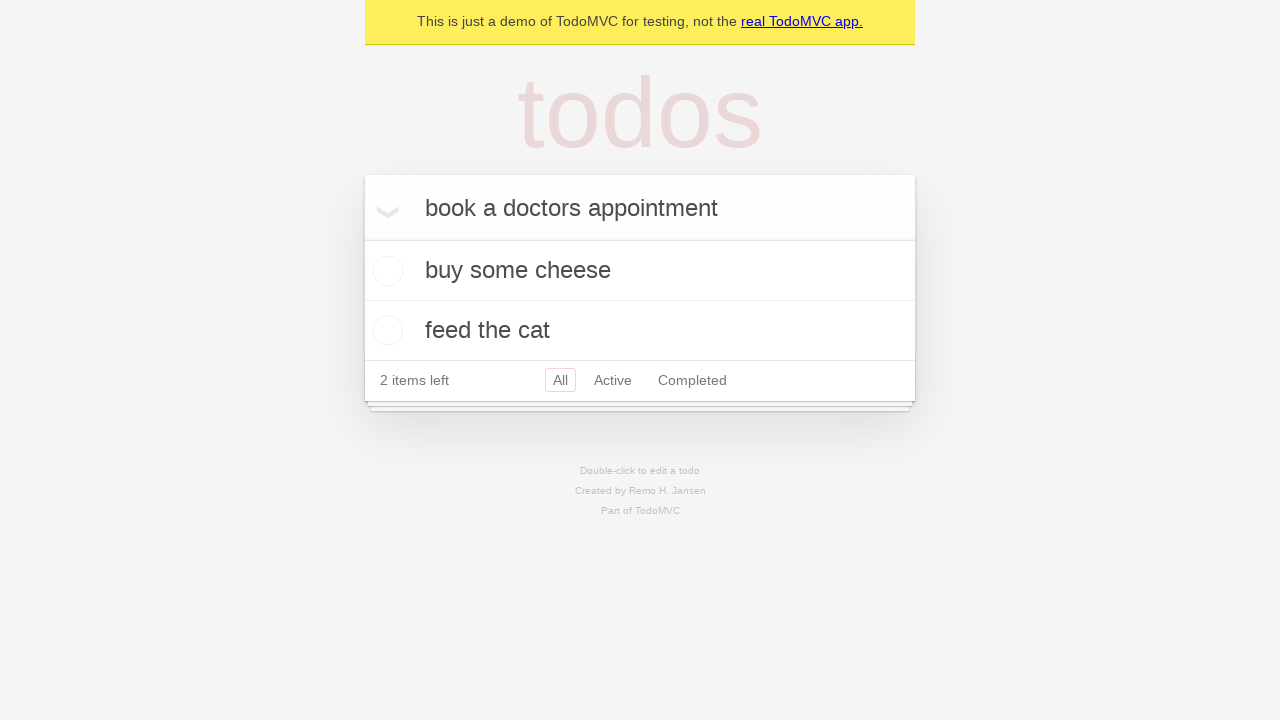

Pressed Enter to add third todo 'book a doctors appointment' on internal:attr=[placeholder="What needs to be done?"i]
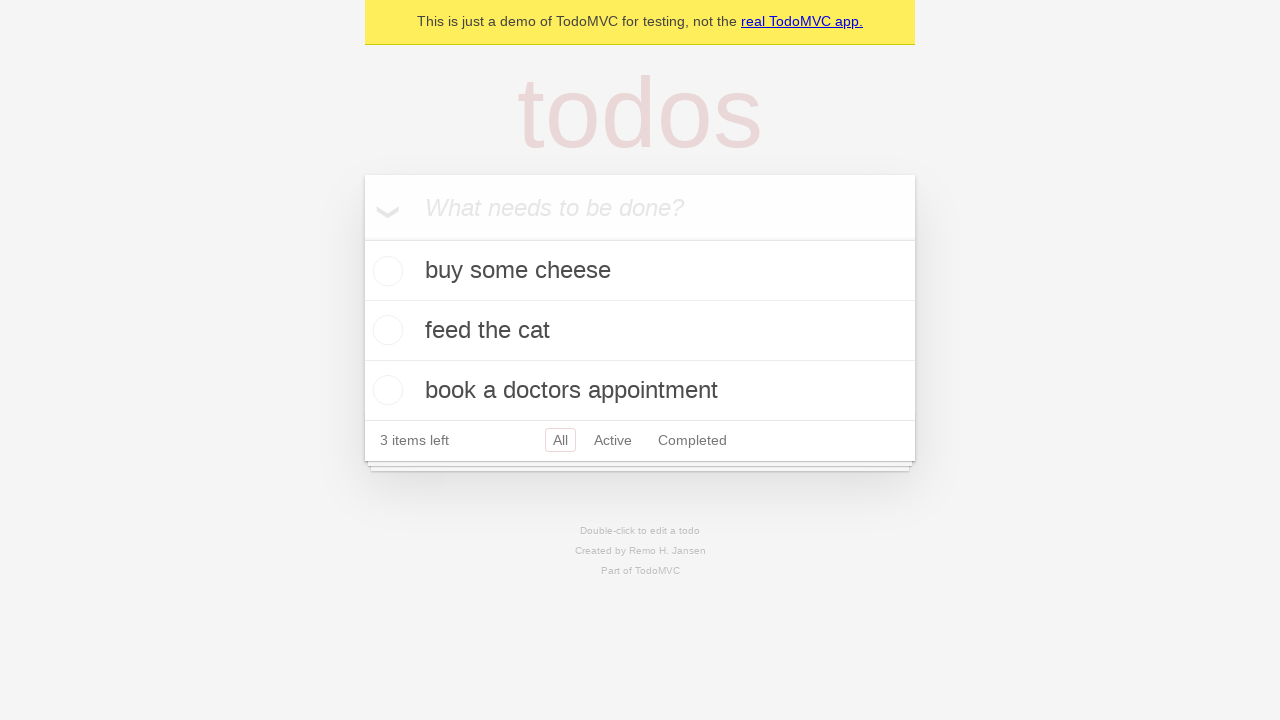

Double-clicked second todo item to enter edit mode at (640, 331) on internal:testid=[data-testid="todo-item"s] >> nth=1
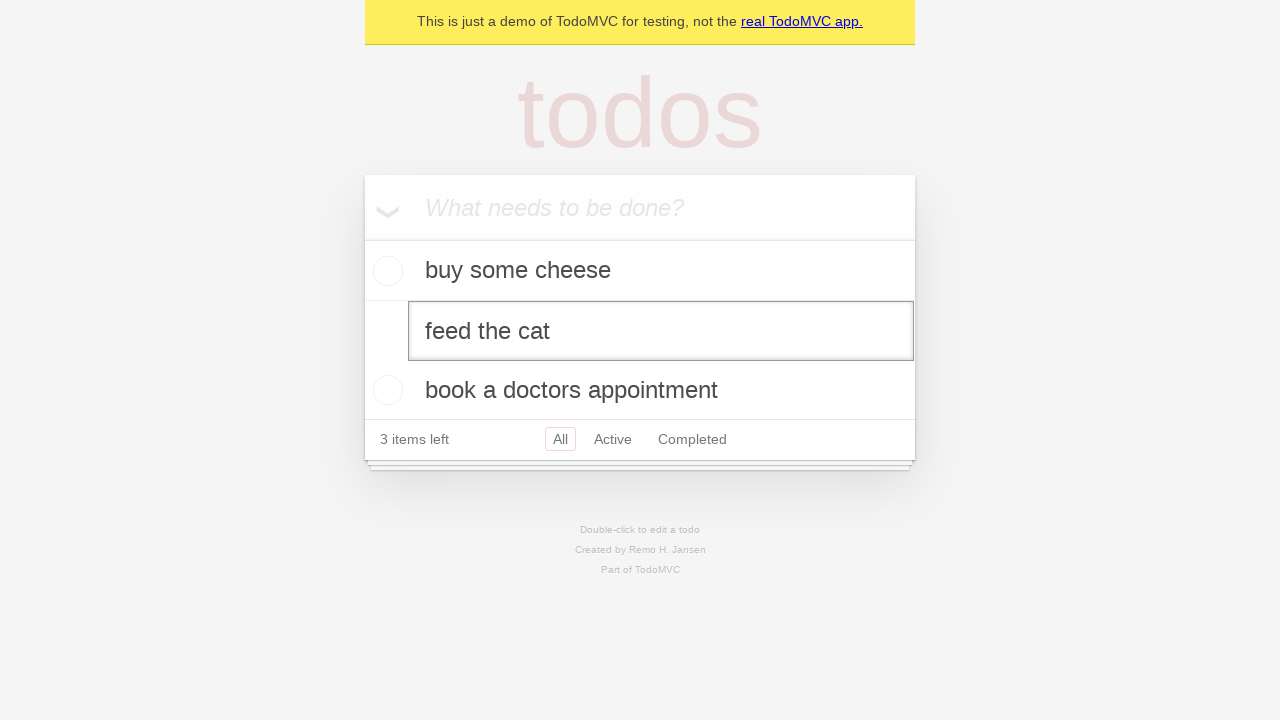

Changed todo text to 'buy some sausages' on internal:testid=[data-testid="todo-item"s] >> nth=1 >> internal:role=textbox[nam
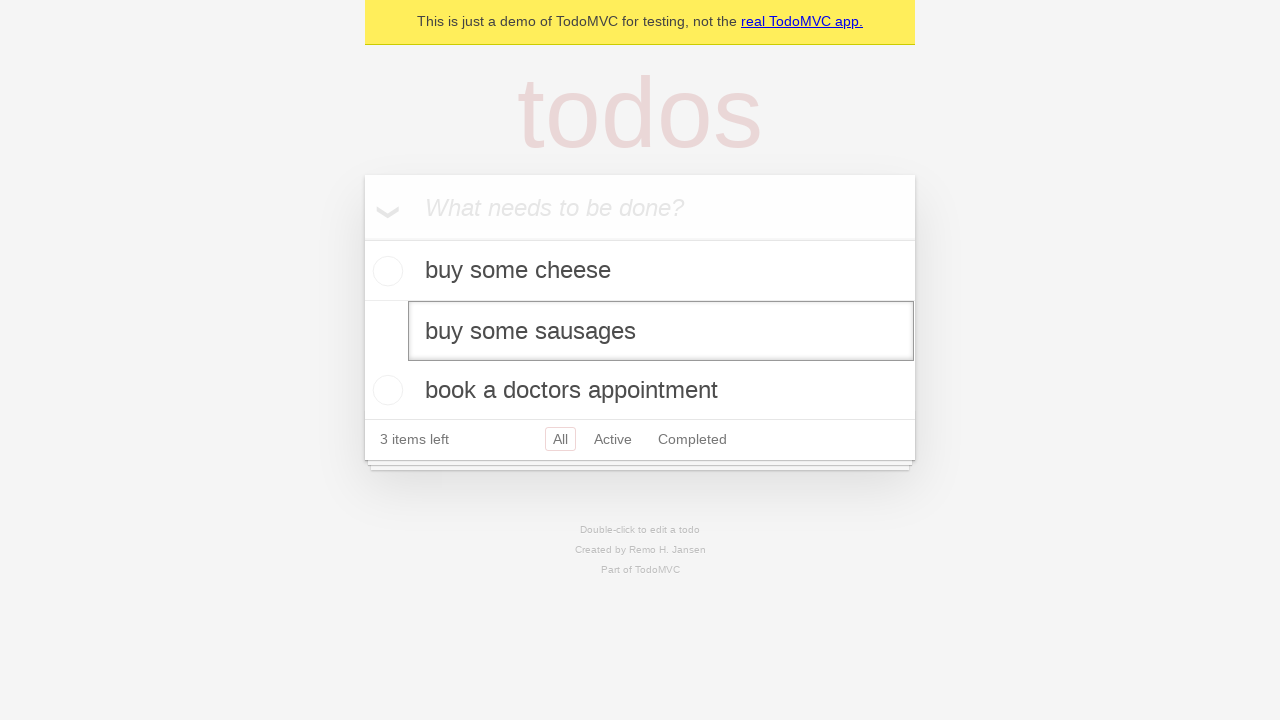

Pressed Enter to save the edited todo item on internal:testid=[data-testid="todo-item"s] >> nth=1 >> internal:role=textbox[nam
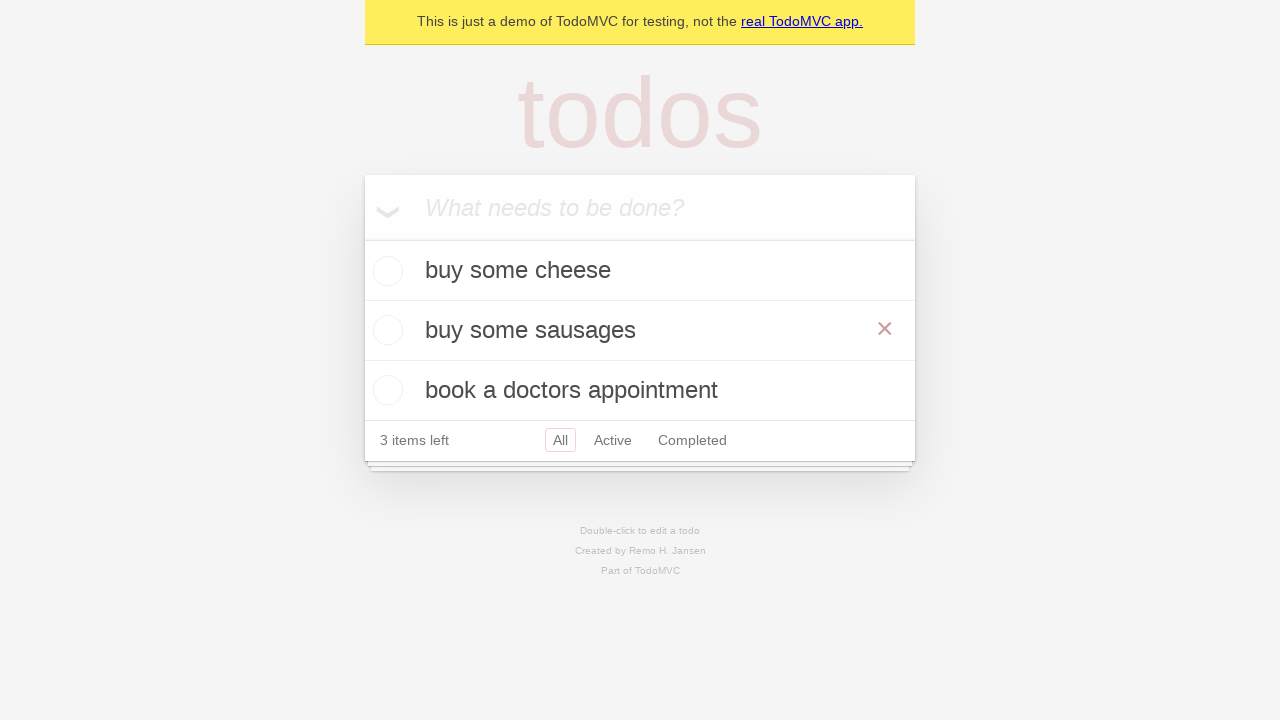

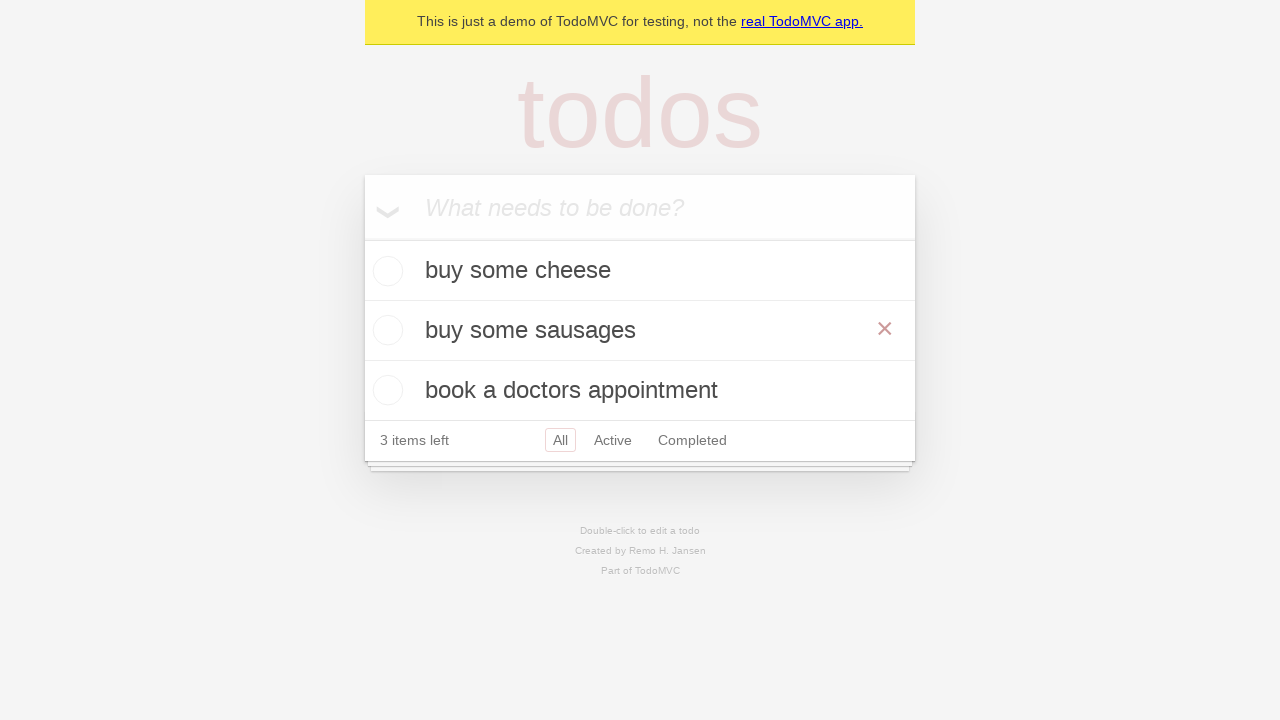